Tests checkbox functionality by clicking all checkboxes to select and deselect them, then specifically selects Option 3 checkbox

Starting URL: https://kristinek.github.io/site/examples/actions

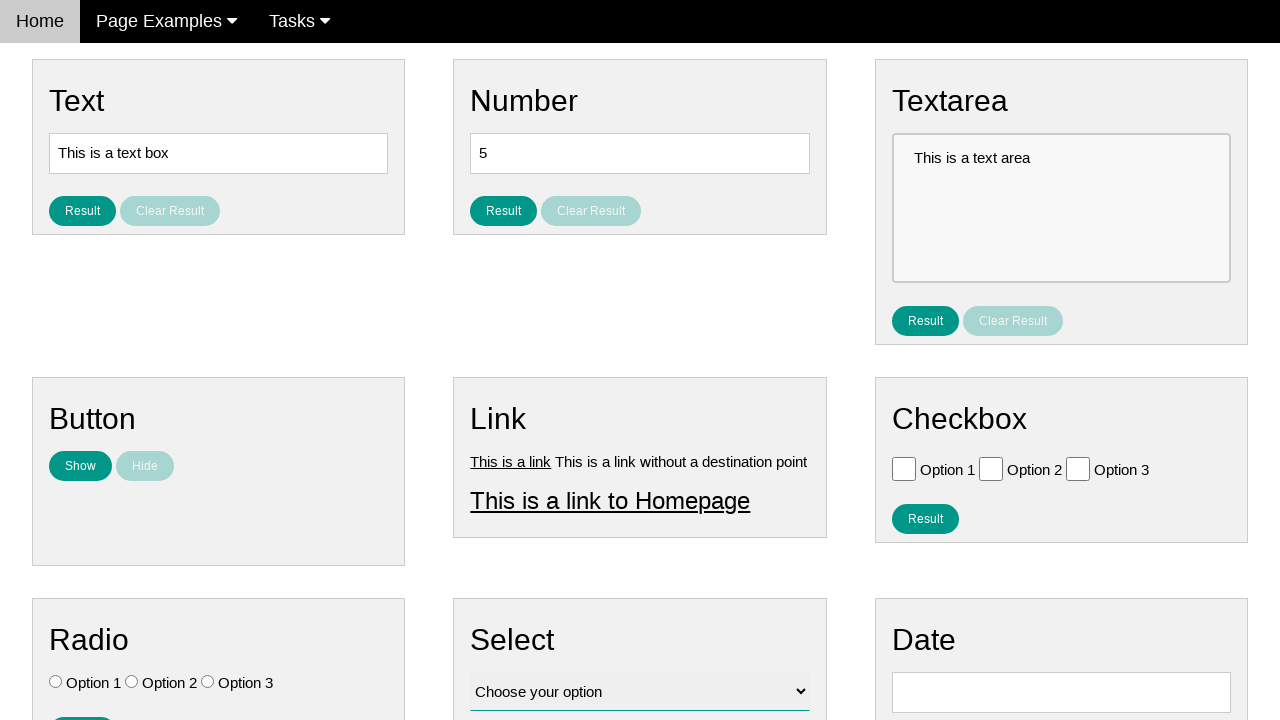

Navigated to checkbox test page
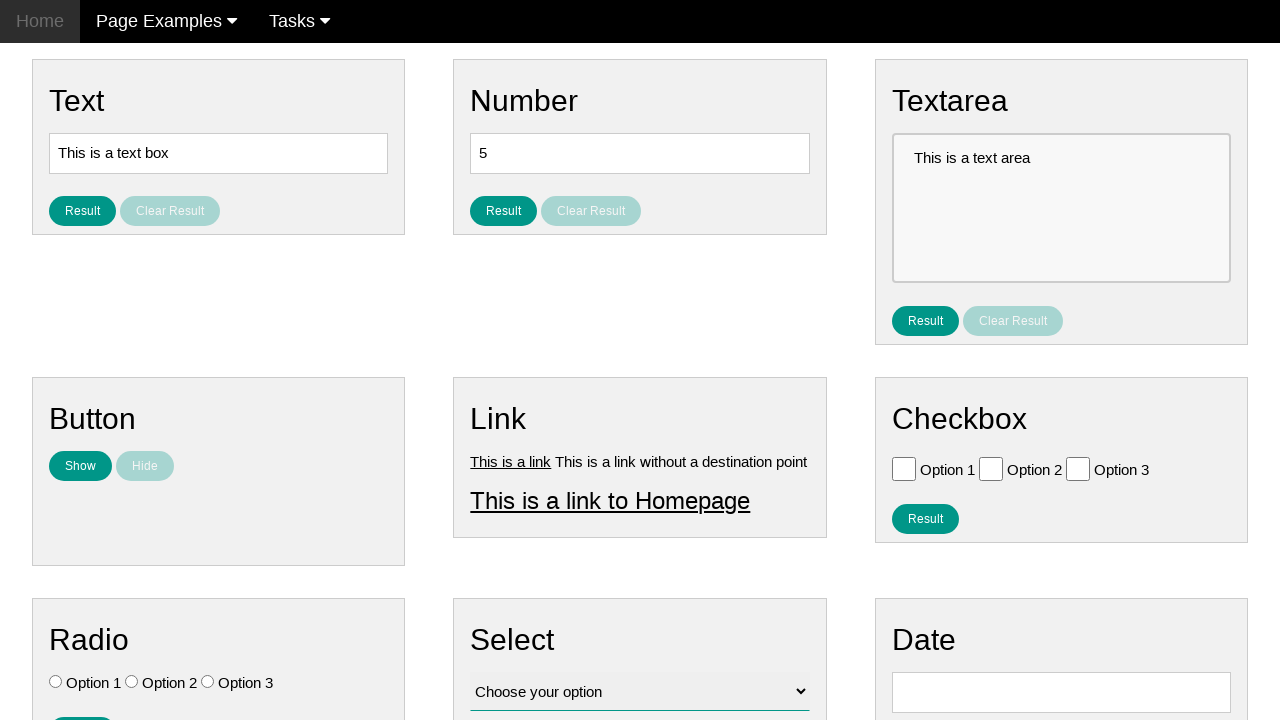

Located 3 checkboxes on the page
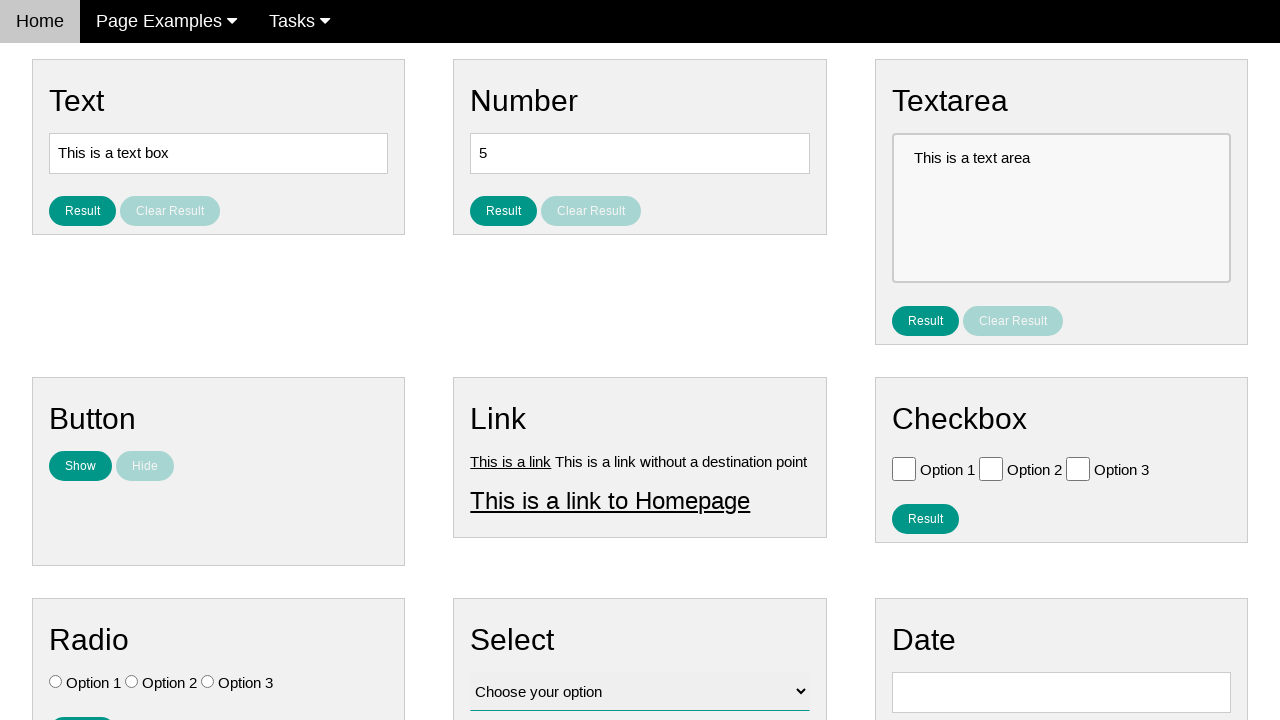

Selected checkbox 1 at (904, 468) on .w3-check[type='checkbox'] >> nth=0
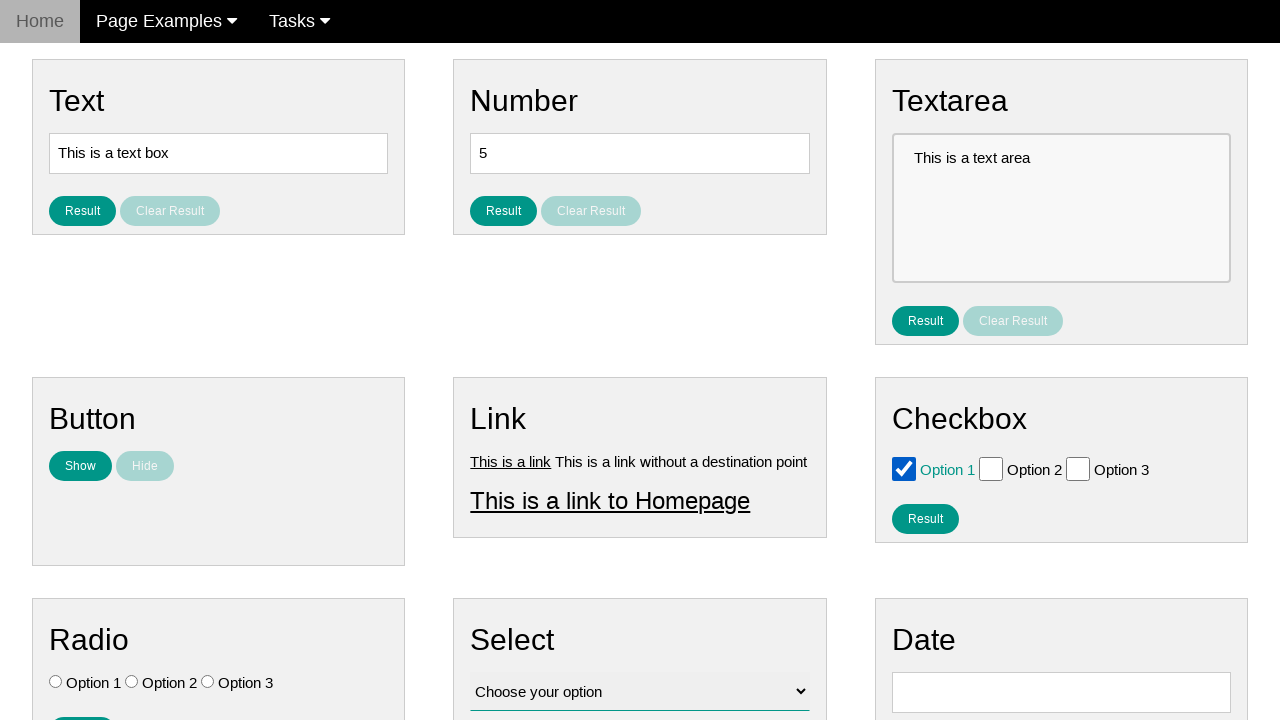

Deselected checkbox 1 at (904, 468) on .w3-check[type='checkbox'] >> nth=0
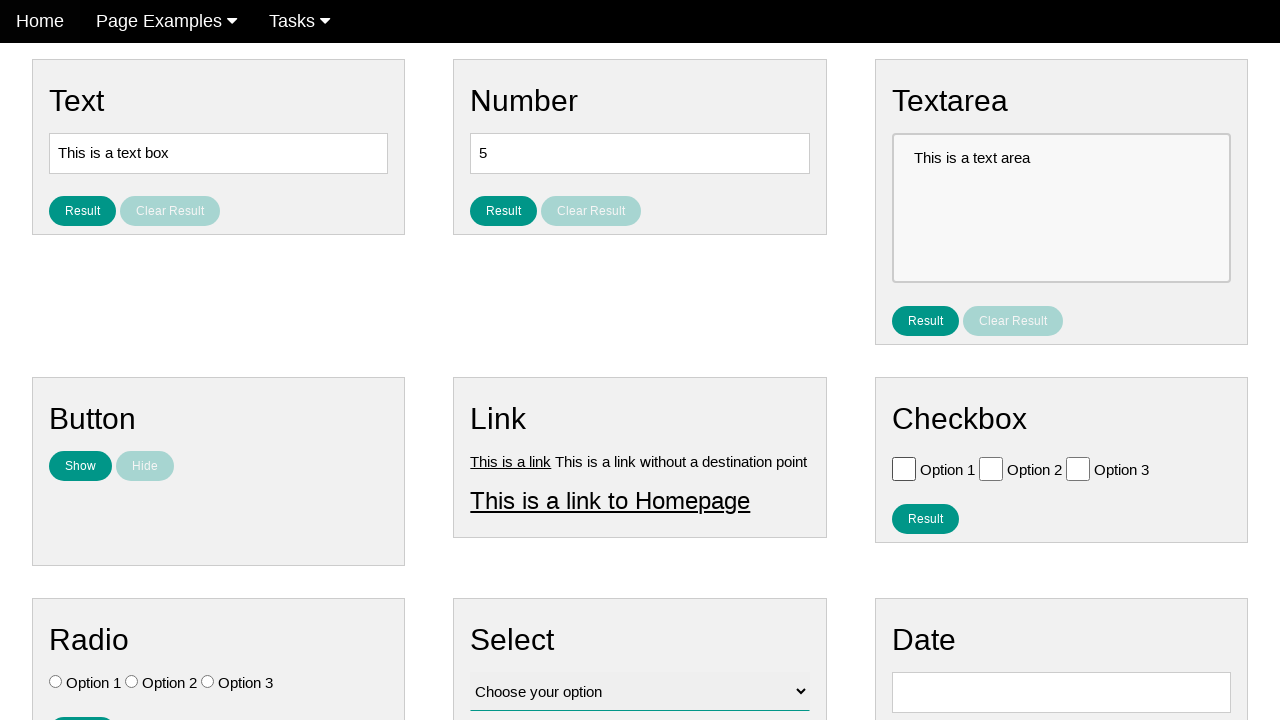

Selected checkbox 2 at (991, 468) on .w3-check[type='checkbox'] >> nth=1
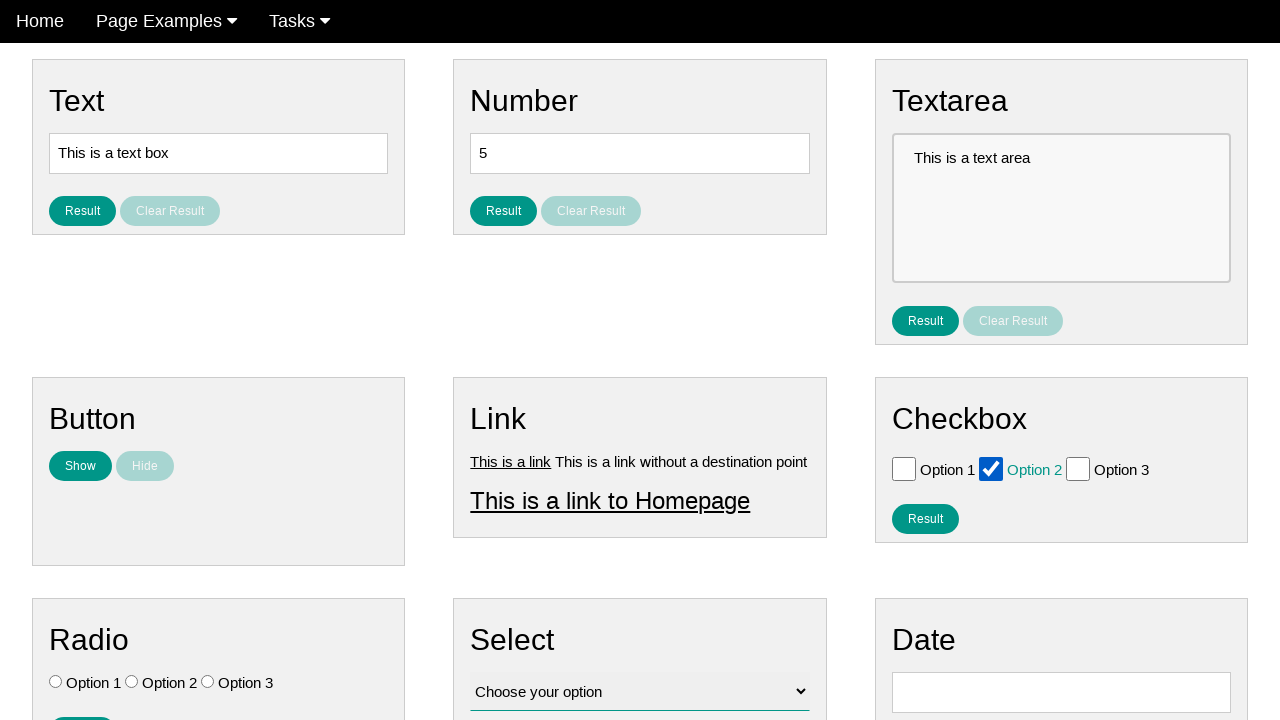

Deselected checkbox 2 at (991, 468) on .w3-check[type='checkbox'] >> nth=1
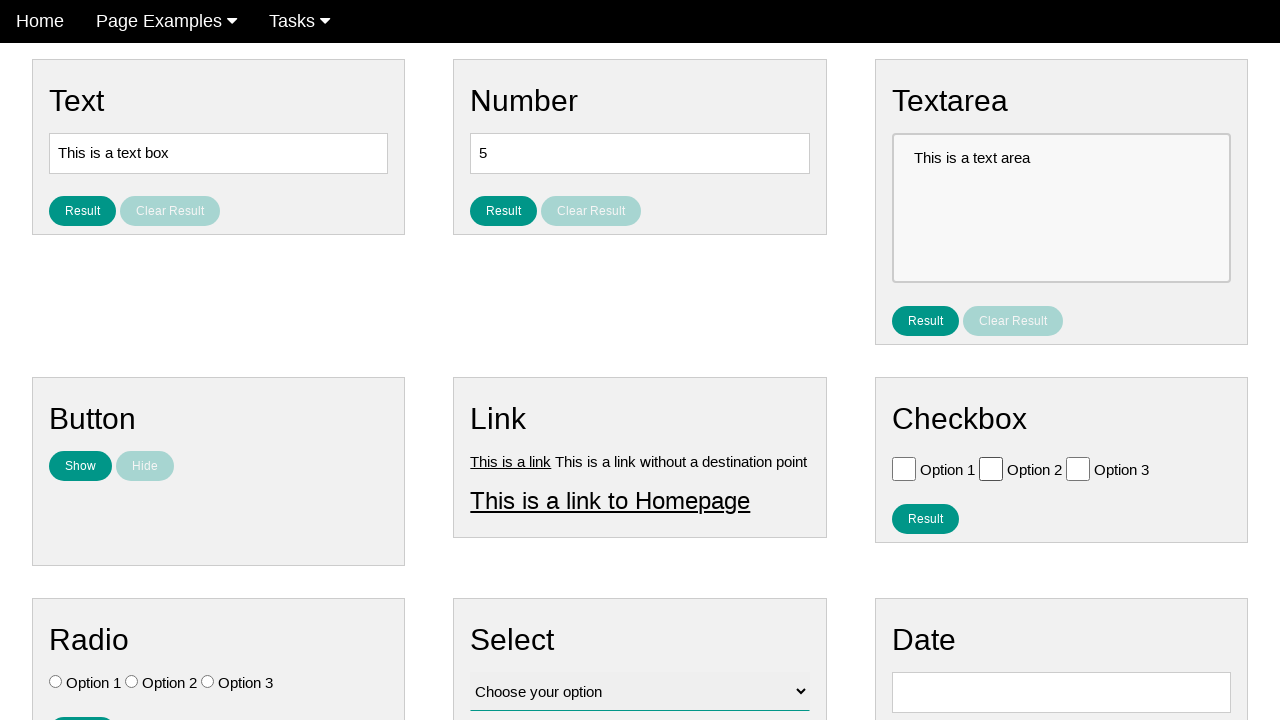

Selected checkbox 3 at (1078, 468) on .w3-check[type='checkbox'] >> nth=2
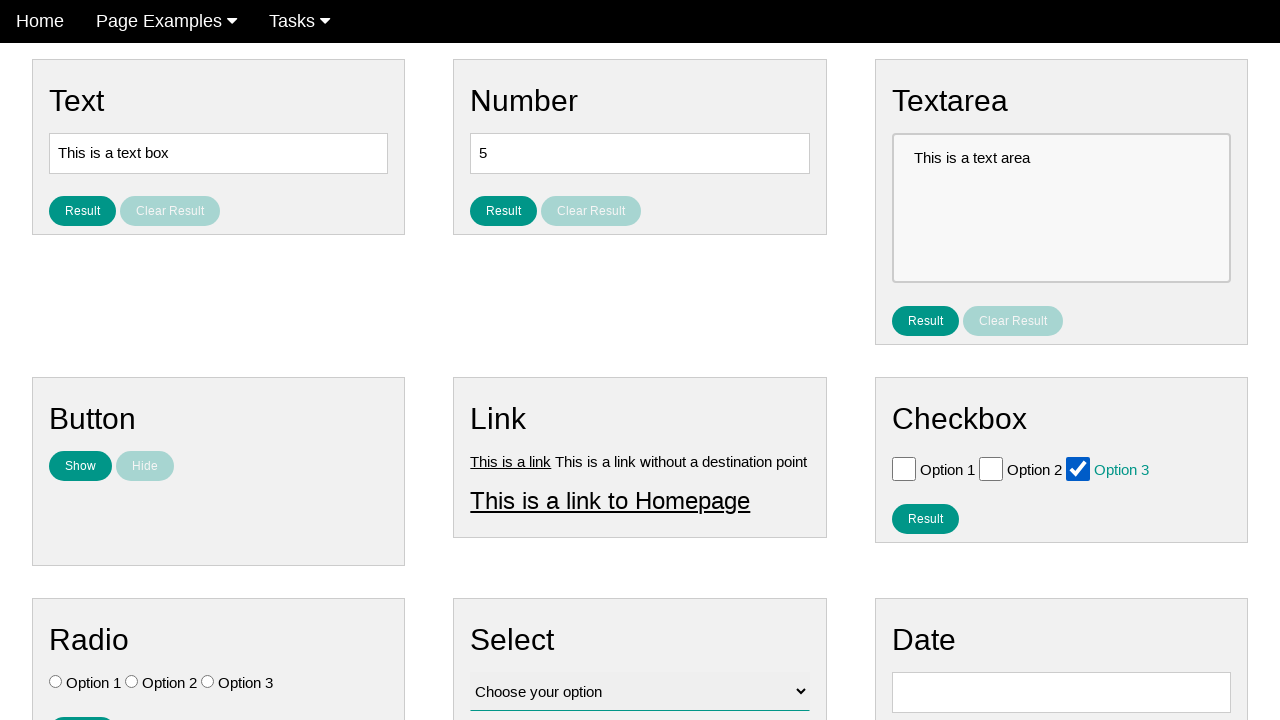

Deselected checkbox 3 at (1078, 468) on .w3-check[type='checkbox'] >> nth=2
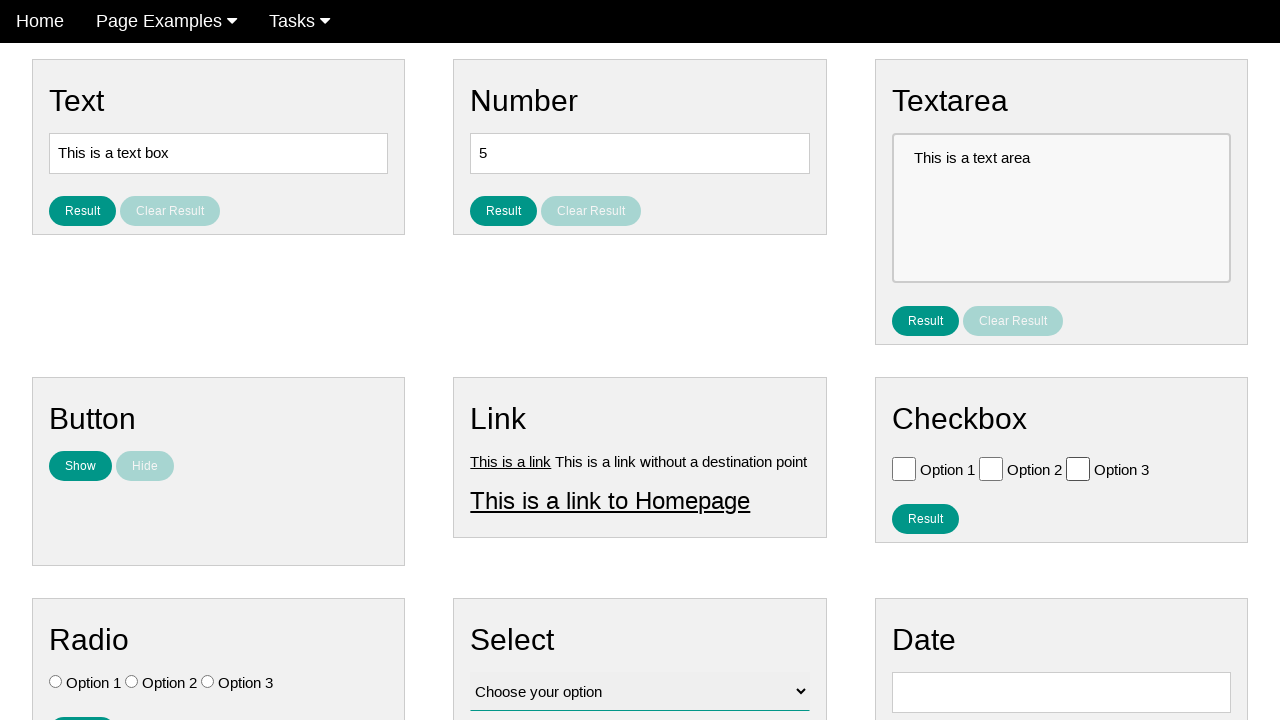

Selected Option 3 checkbox at (1078, 468) on .w3-check[value='Option 3'][type='checkbox']
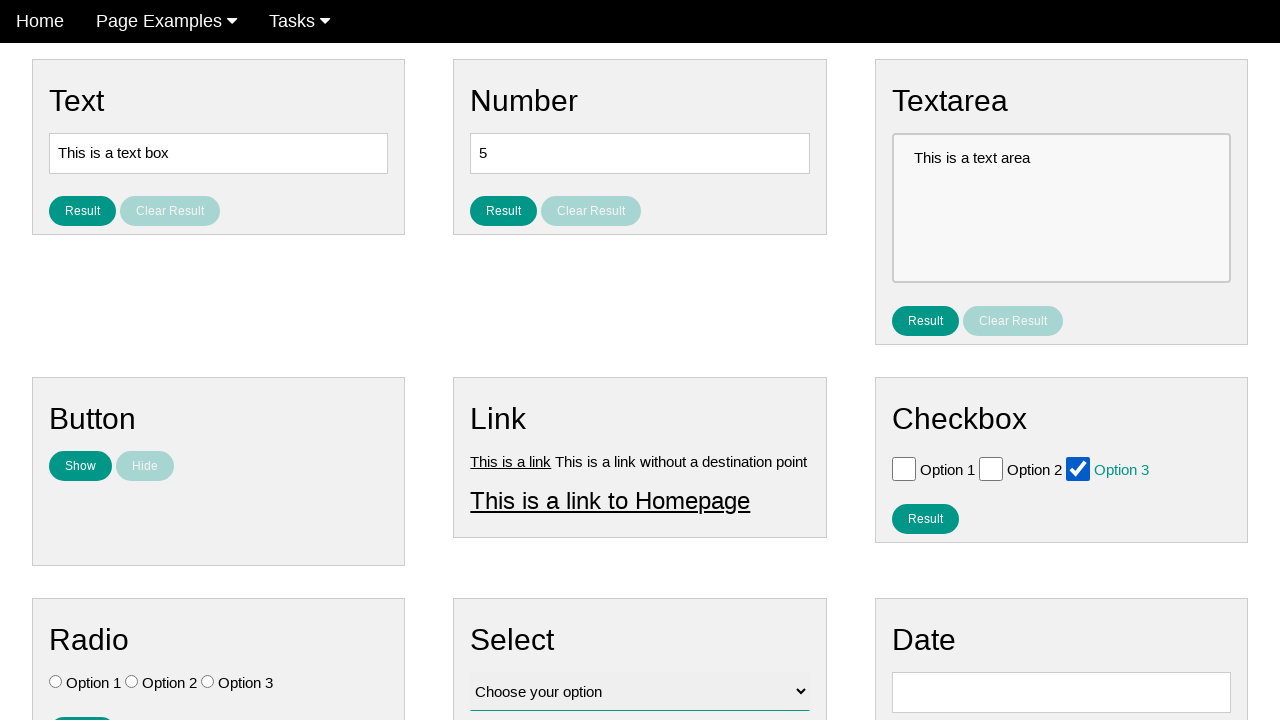

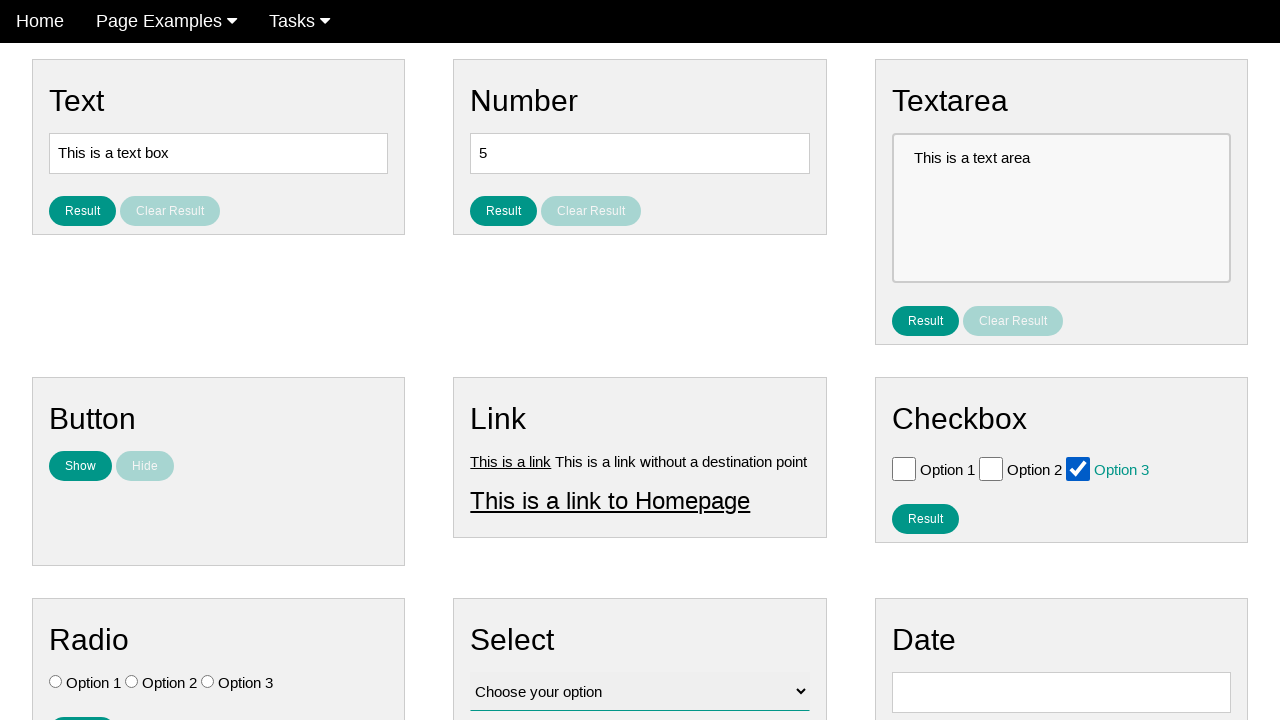